Navigates to the DEMOQA text-box page and fills the Full Name field with a test name

Starting URL: https://demoqa.com/text-box

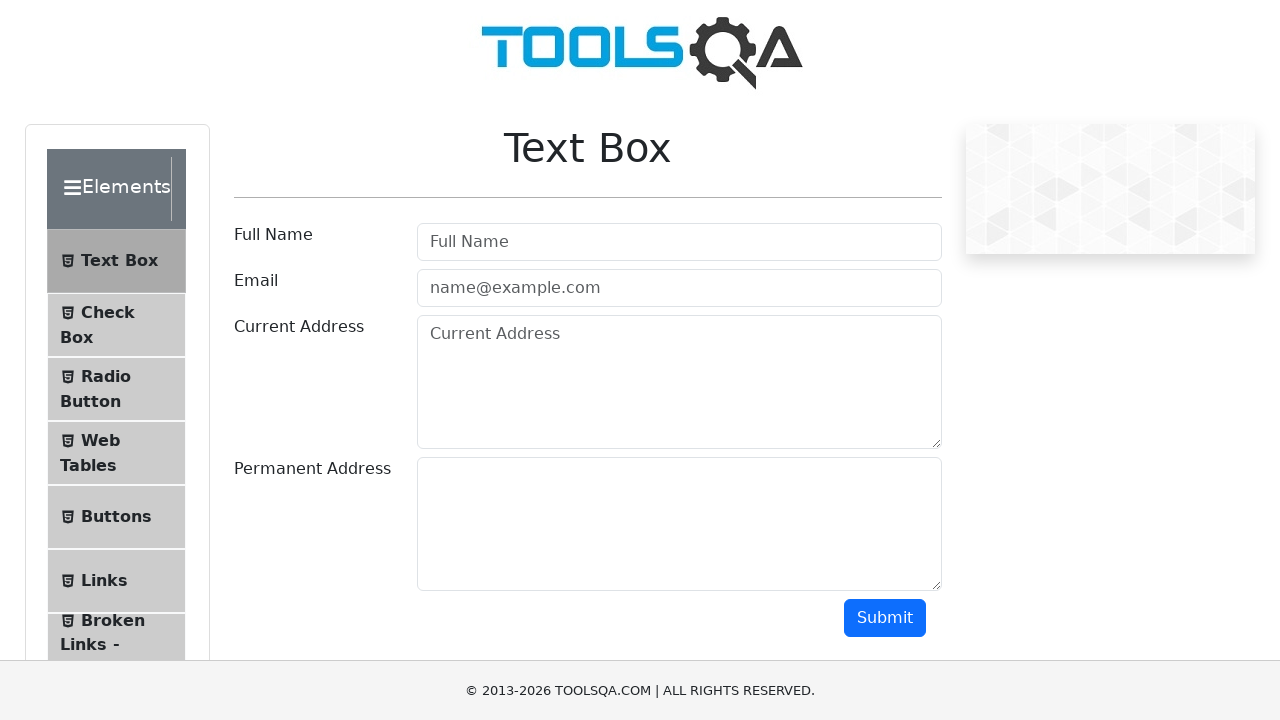

Navigated to DEMOQA text-box page
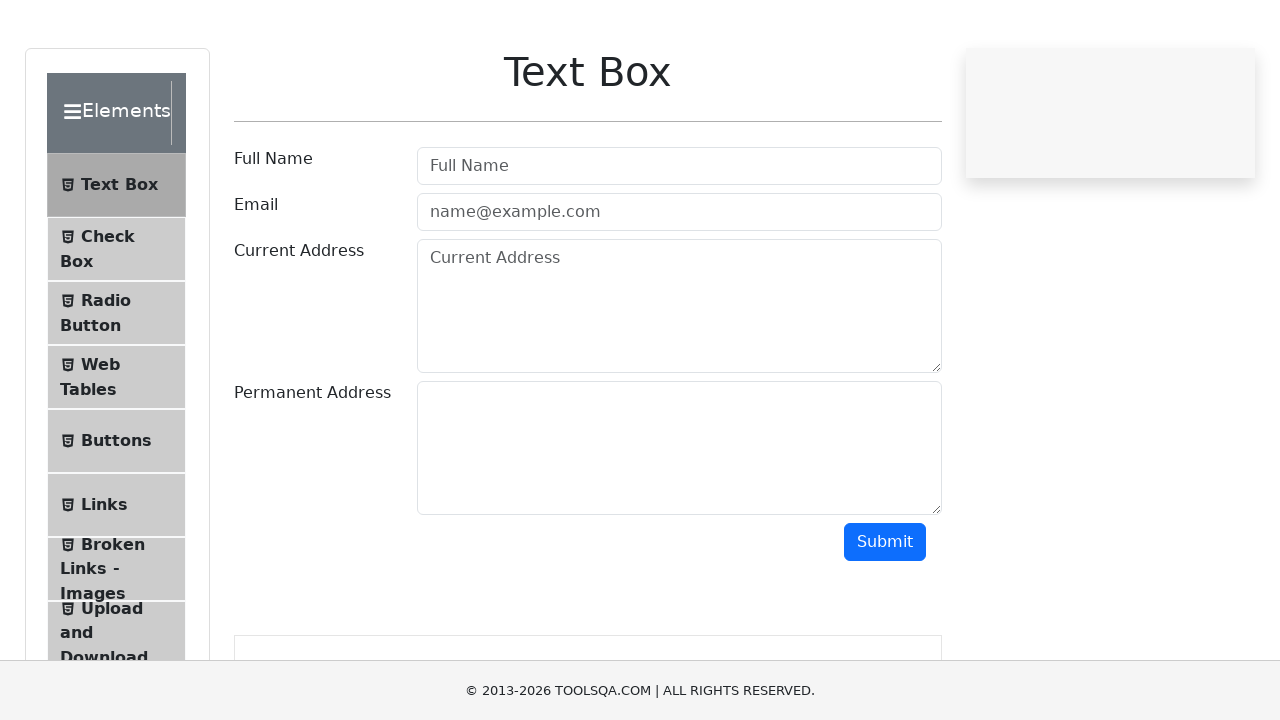

Filled Full Name field with 'Juan Cruz' on #userName
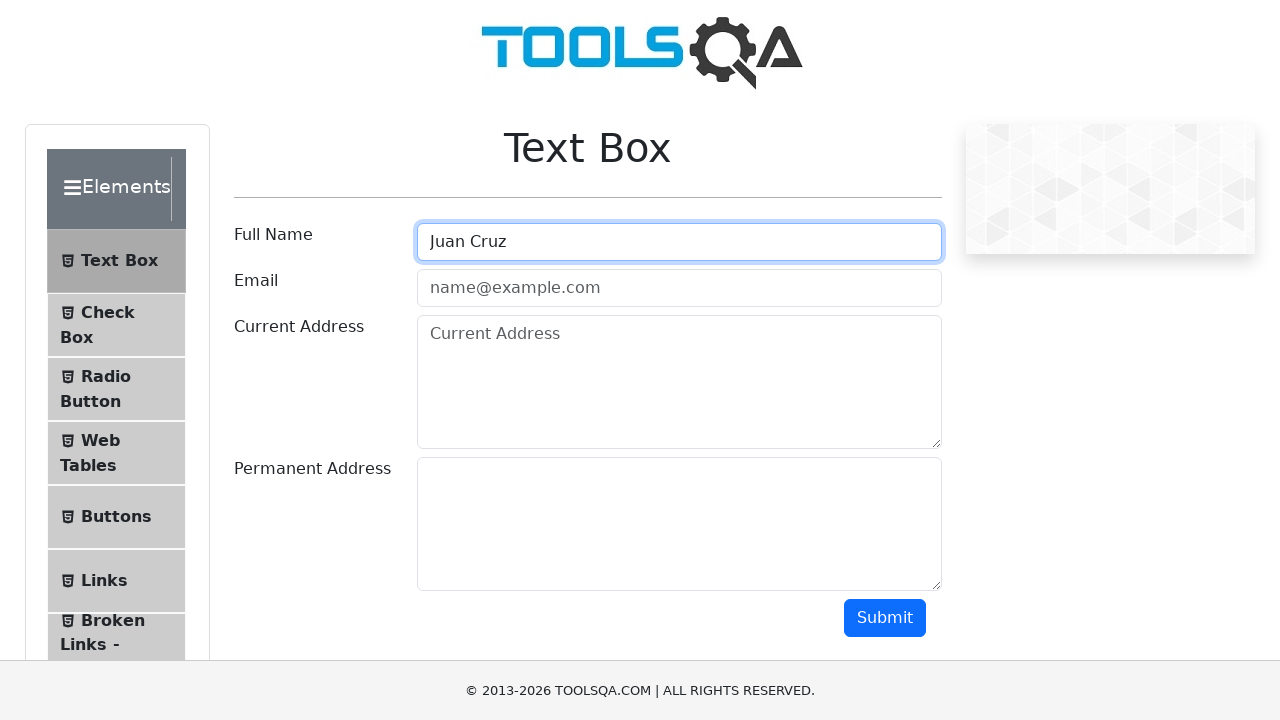

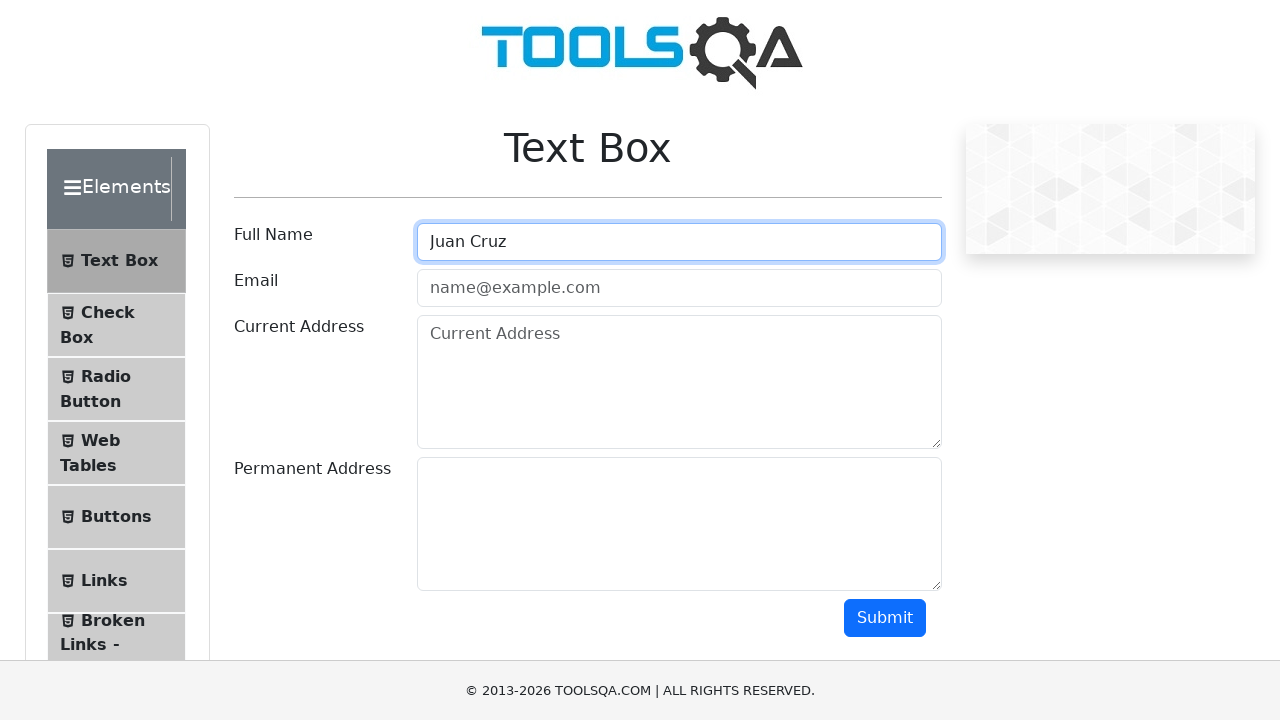